Tests the jQuery UI sortable functionality by dragging Item 1 to the position of Item 4 within an iframe containing a sortable list.

Starting URL: https://jqueryui.com/sortable/

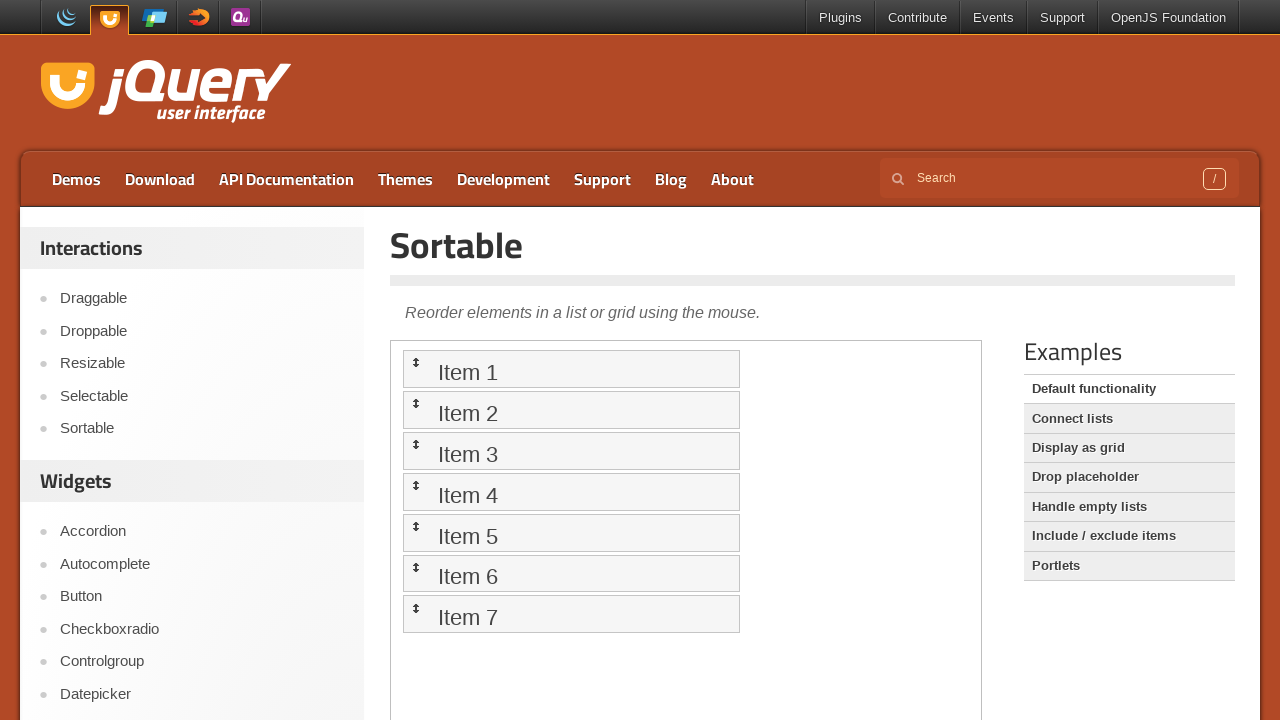

Scrolled down the page to view the sortable demo
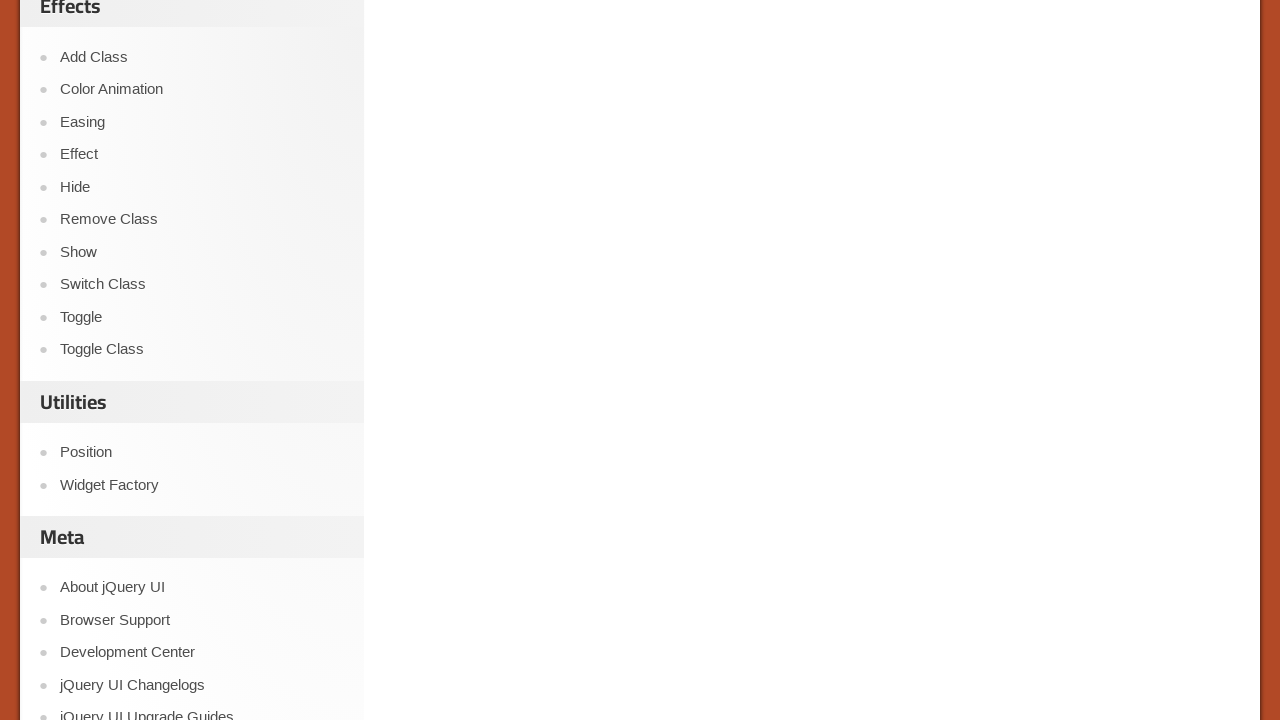

Located the iframe containing the sortable demo
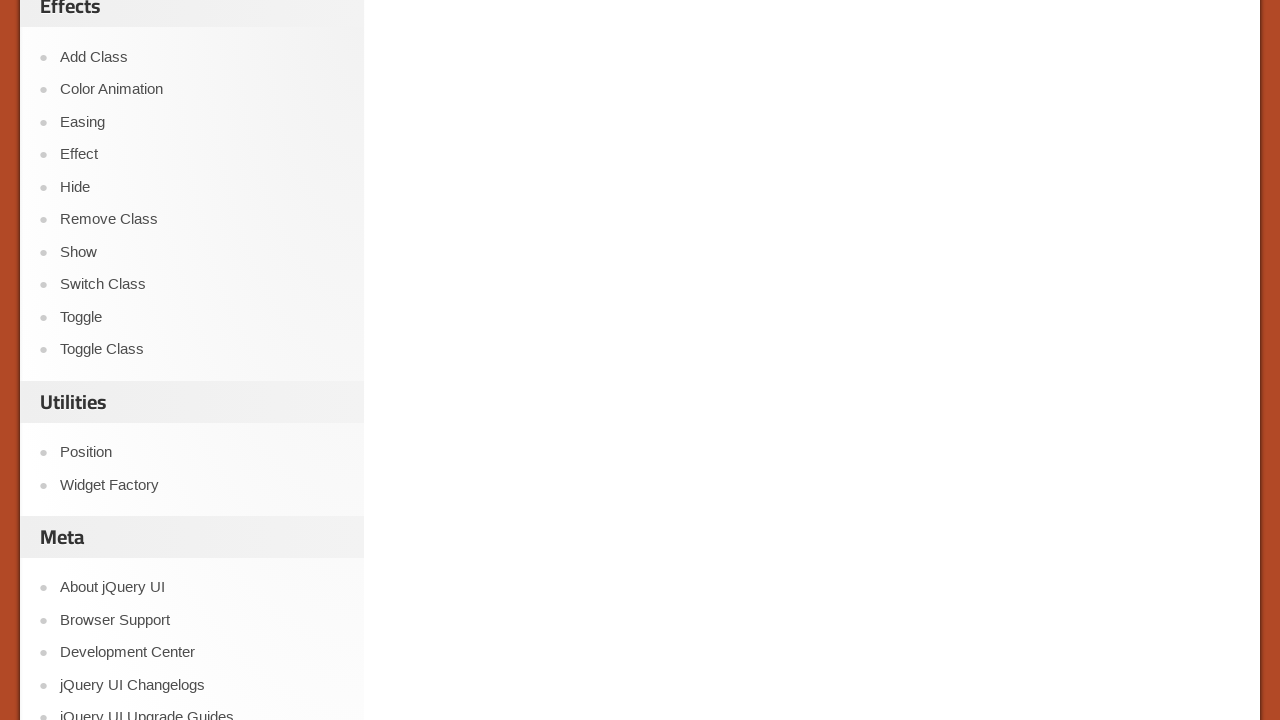

Located Item 1 in the sortable list
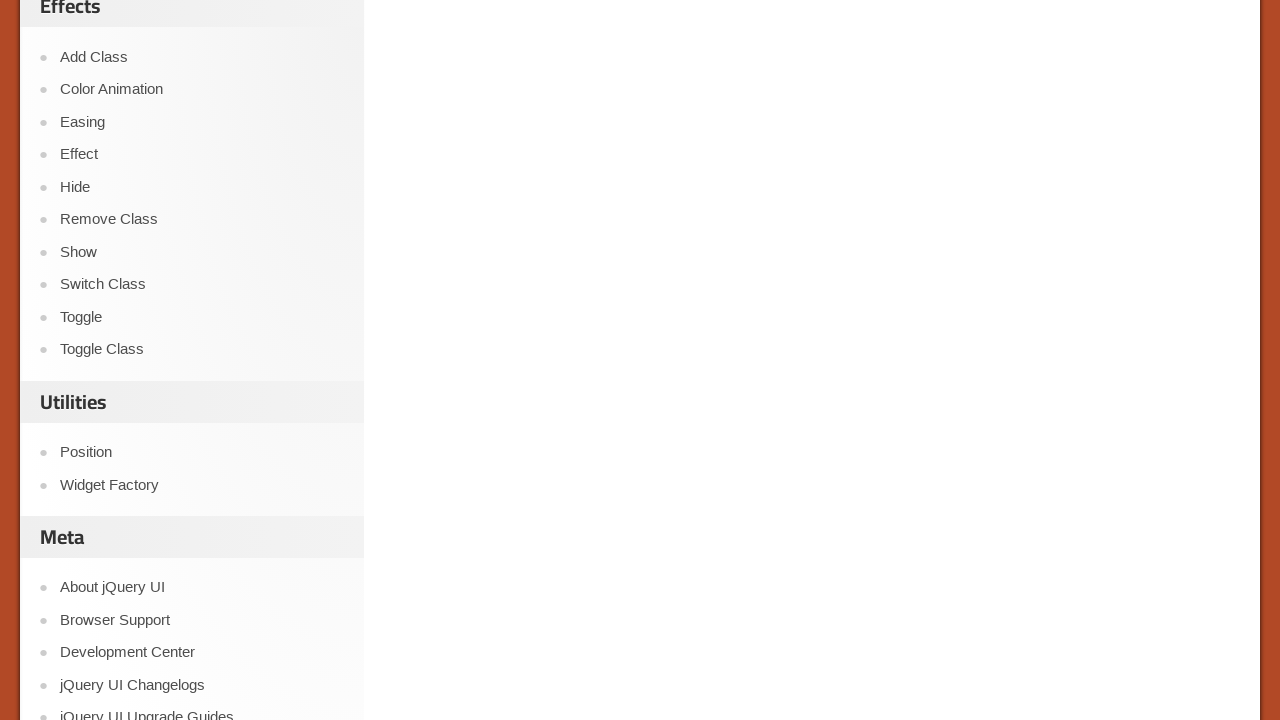

Located Item 4 in the sortable list
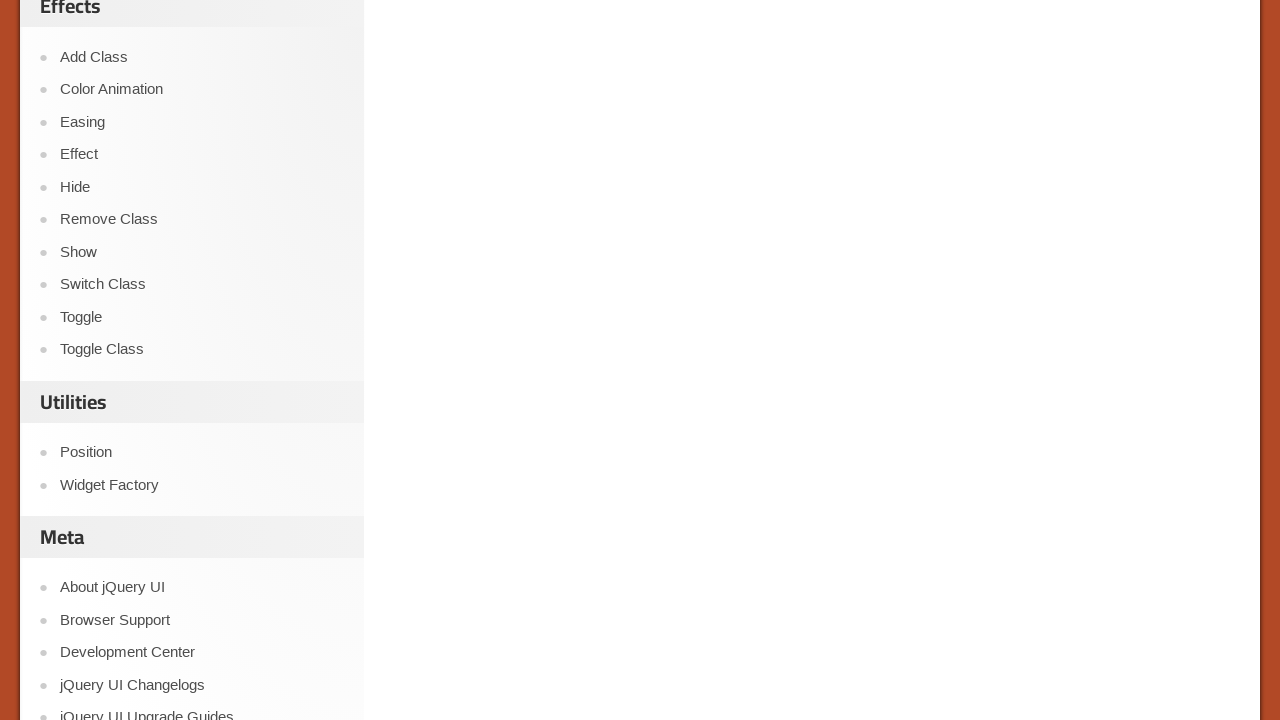

Dragged Item 1 to the position of Item 4 at (571, 484)
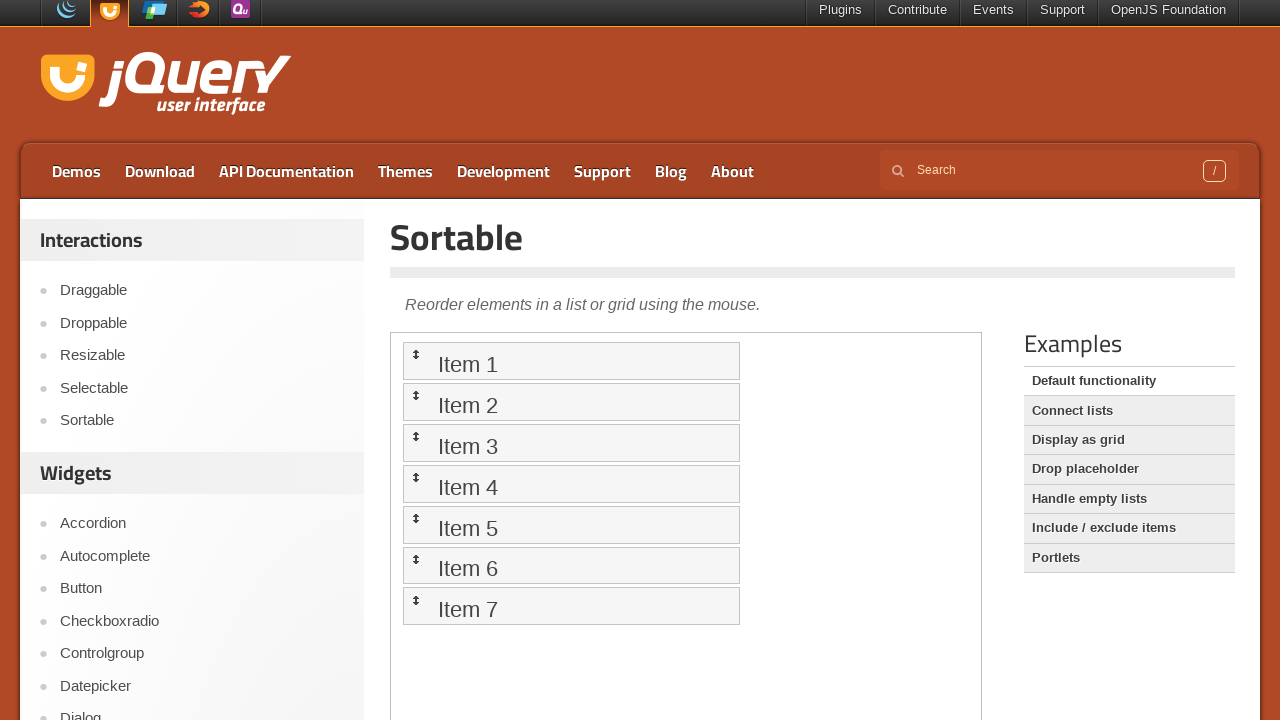

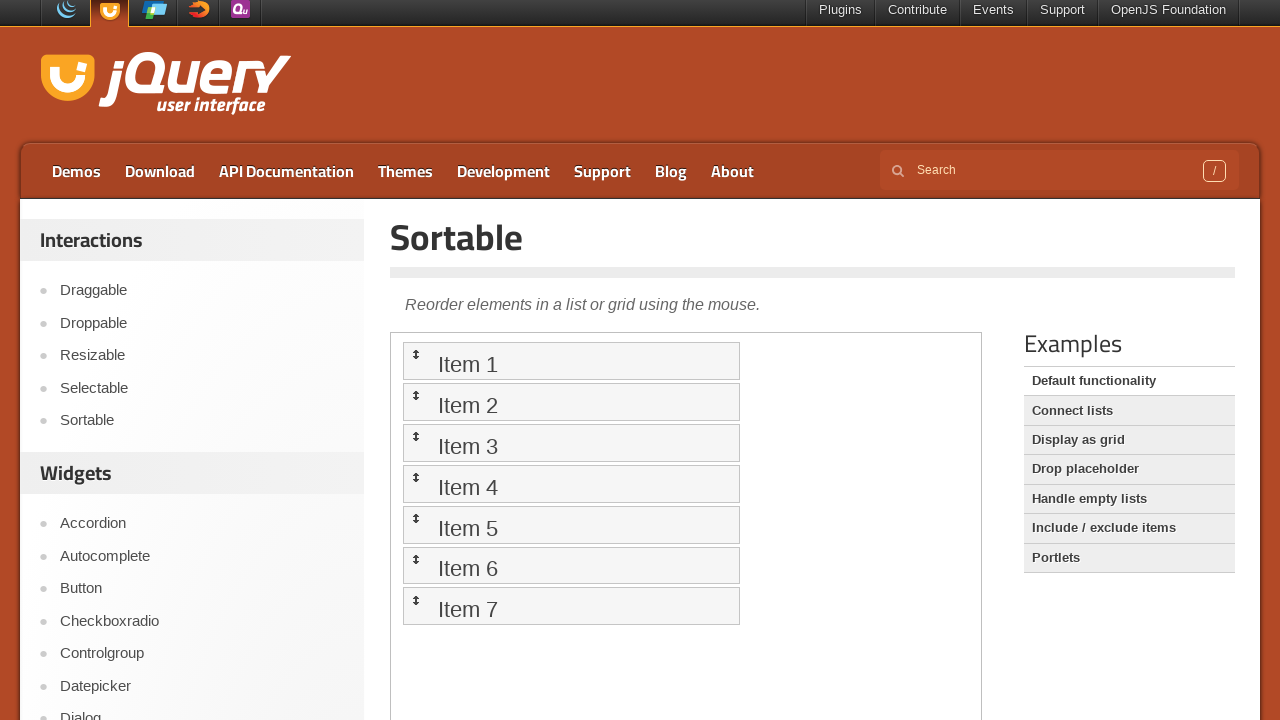